Tests click functionality using Actions class by hovering over a button and clicking it

Starting URL: https://demoqa.com/buttons

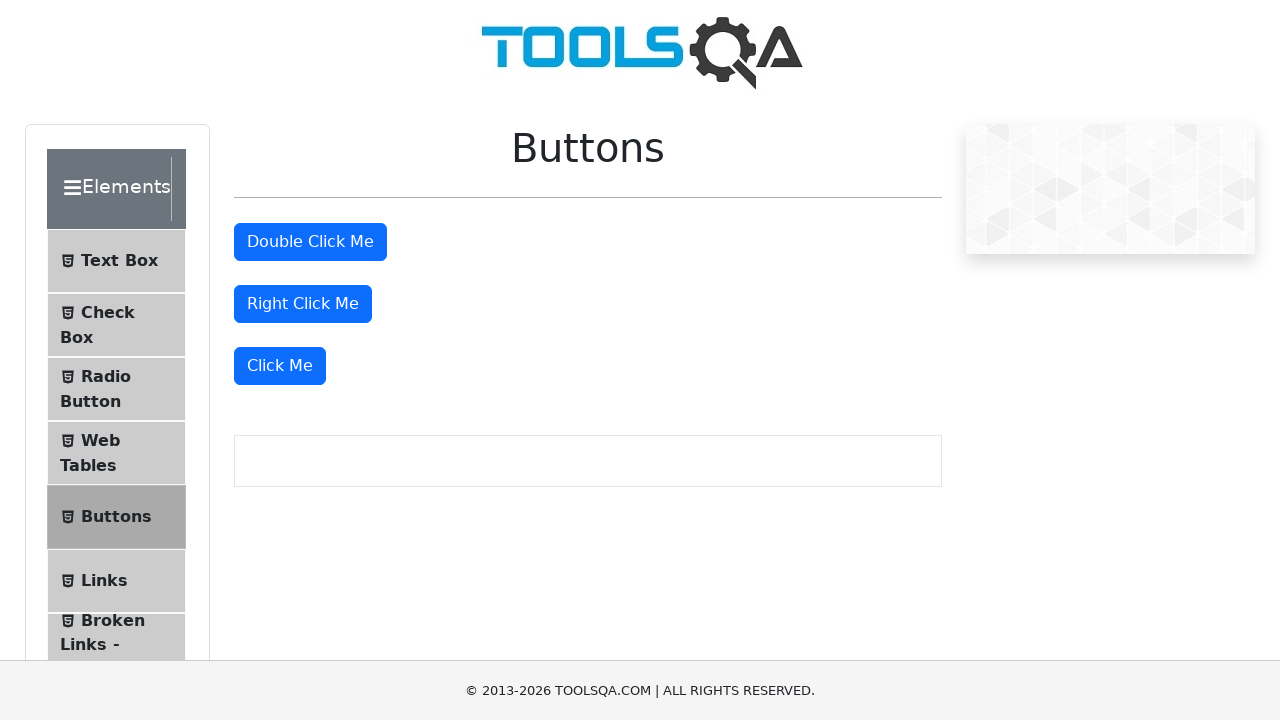

Located the 'Click Me' button using xpath
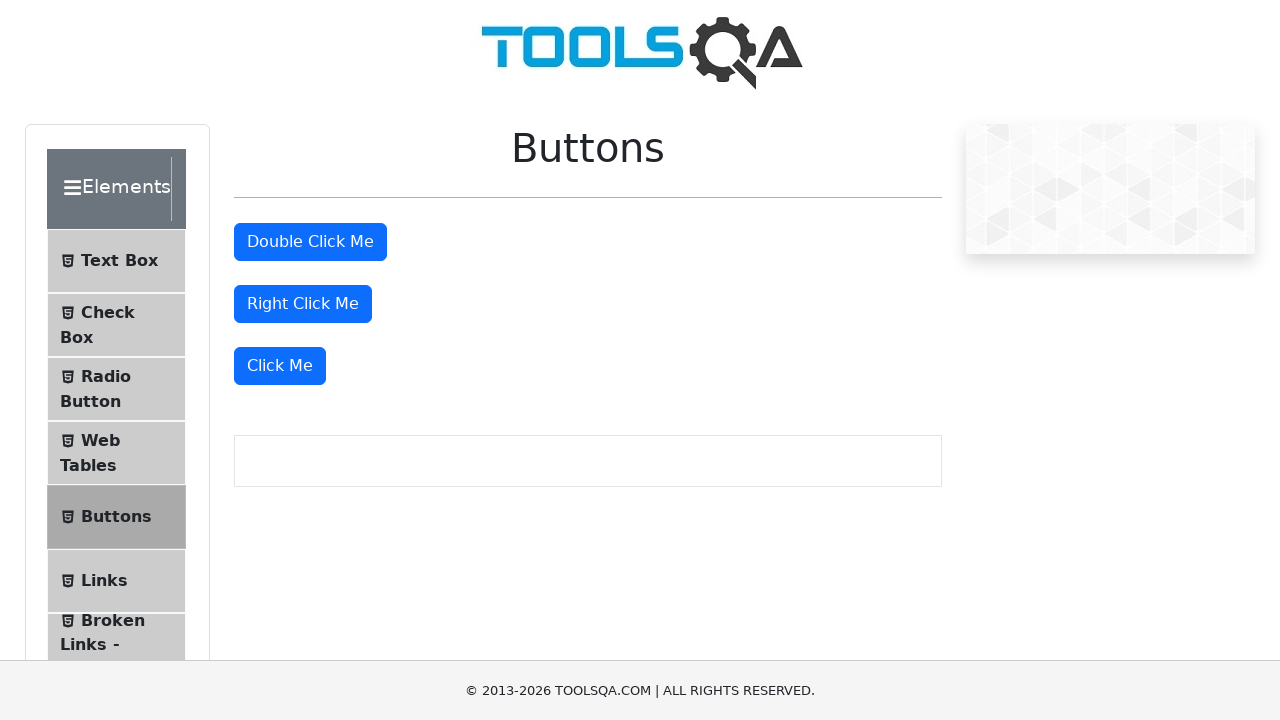

Hovered over the 'Click Me' button at (280, 366) on xpath=//button[text()='Click Me']
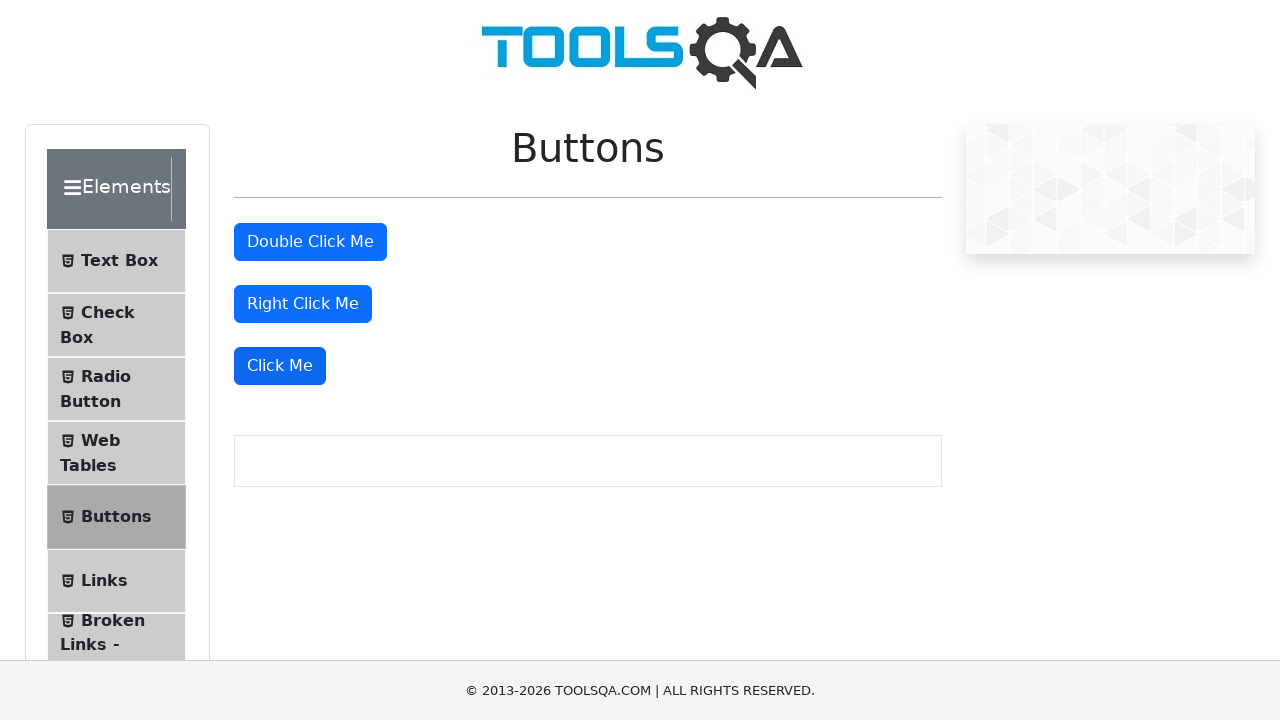

Clicked the 'Click Me' button at (280, 366) on xpath=//button[text()='Click Me']
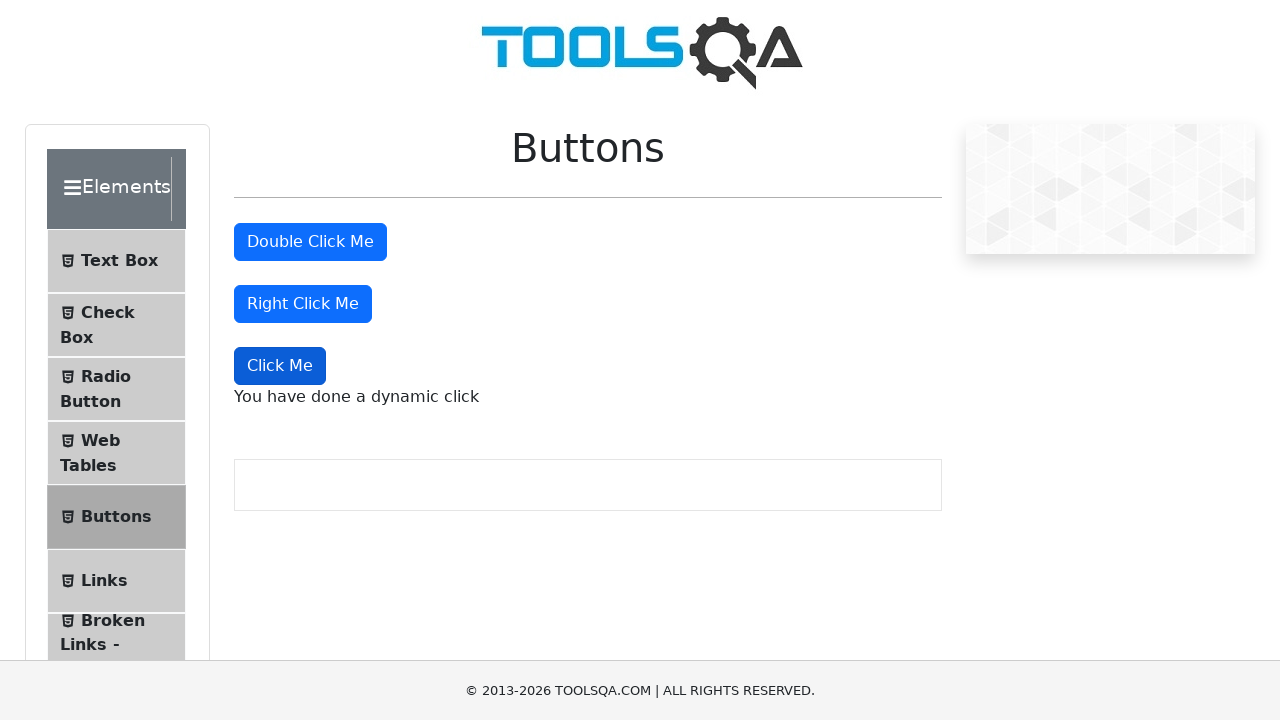

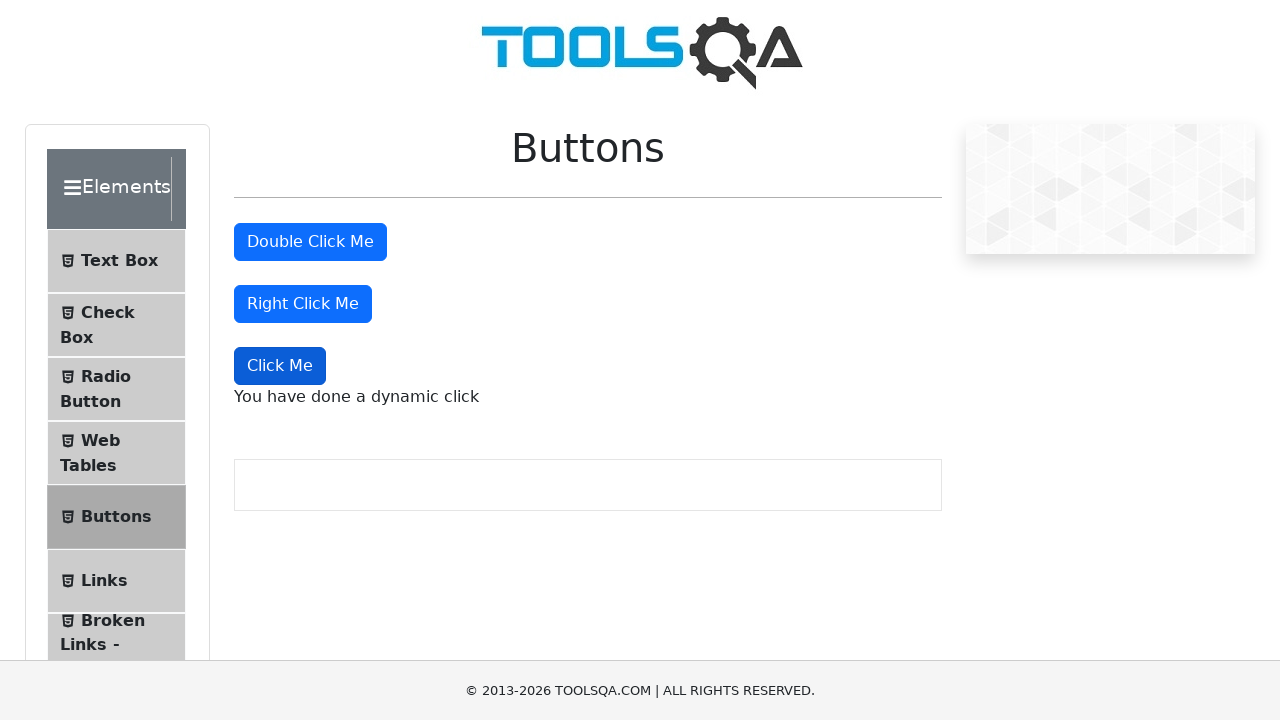